Tests radio button functionality on a practice page by verifying element properties (enabled, displayed, selected) and clicking a radio button option

Starting URL: https://leafground.com/radio.xhtml

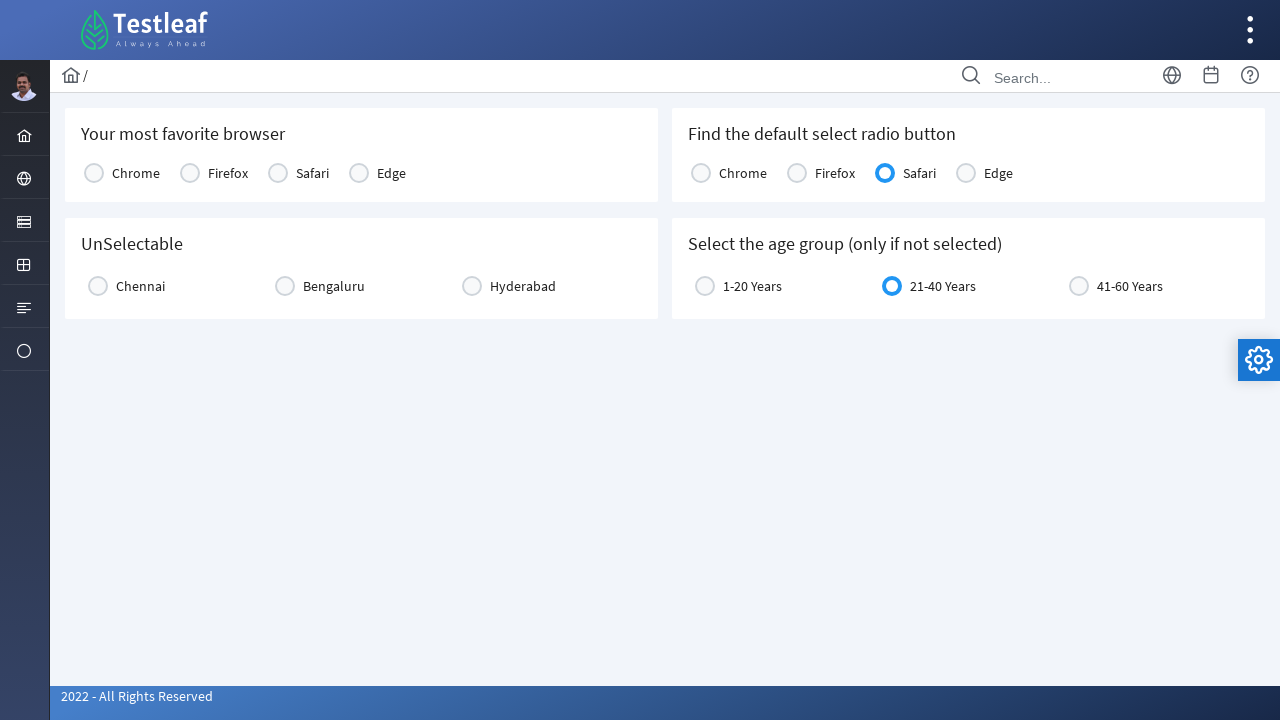

Waited for radio button label element to load
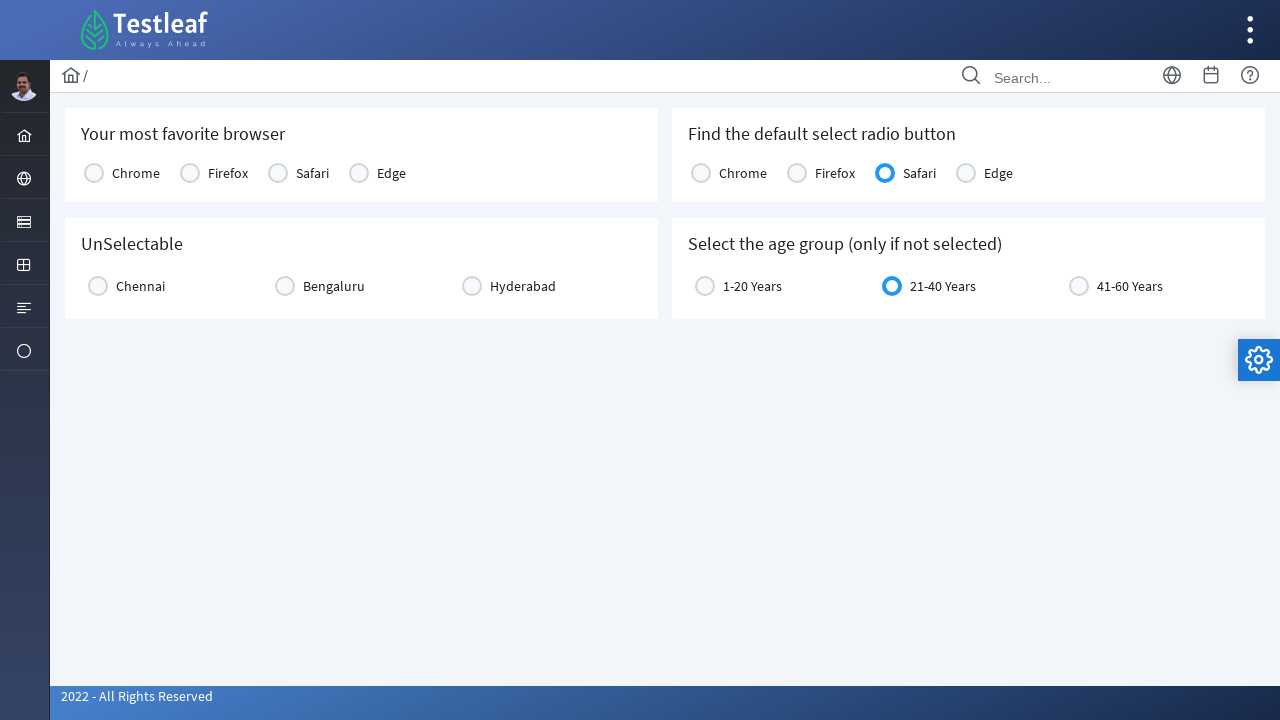

Located radio button element
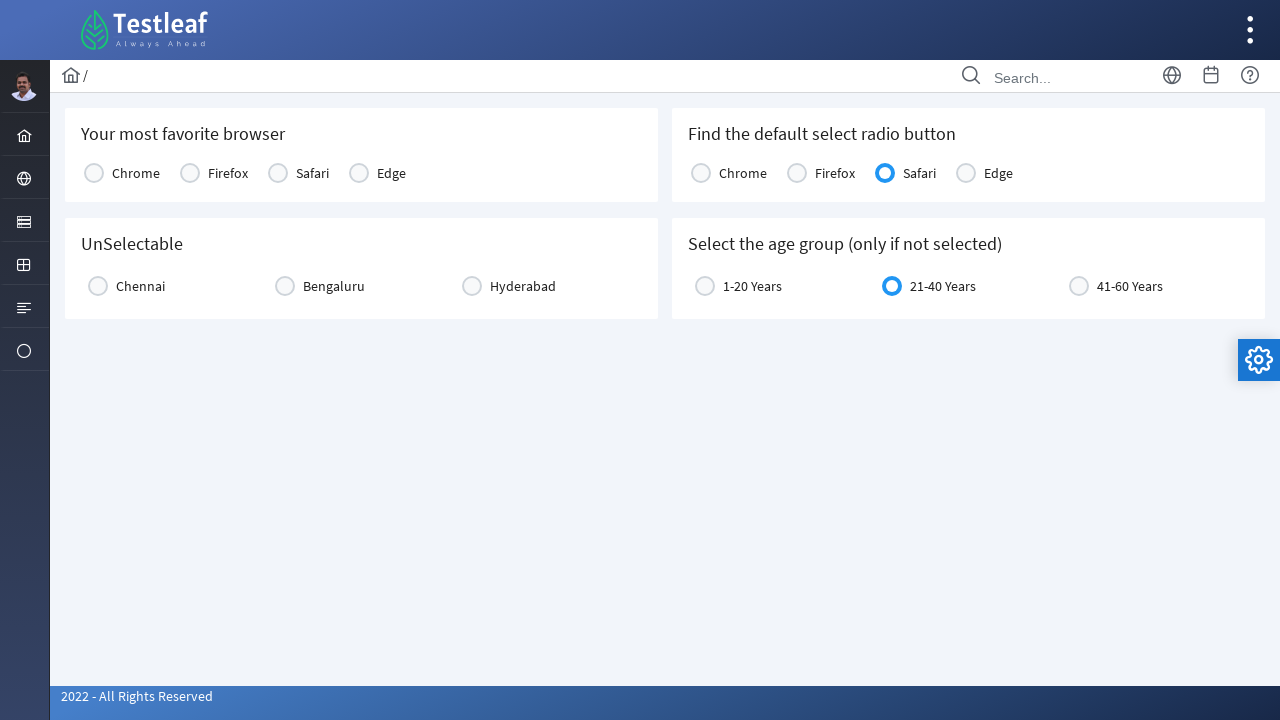

Radio button is enabled and visible
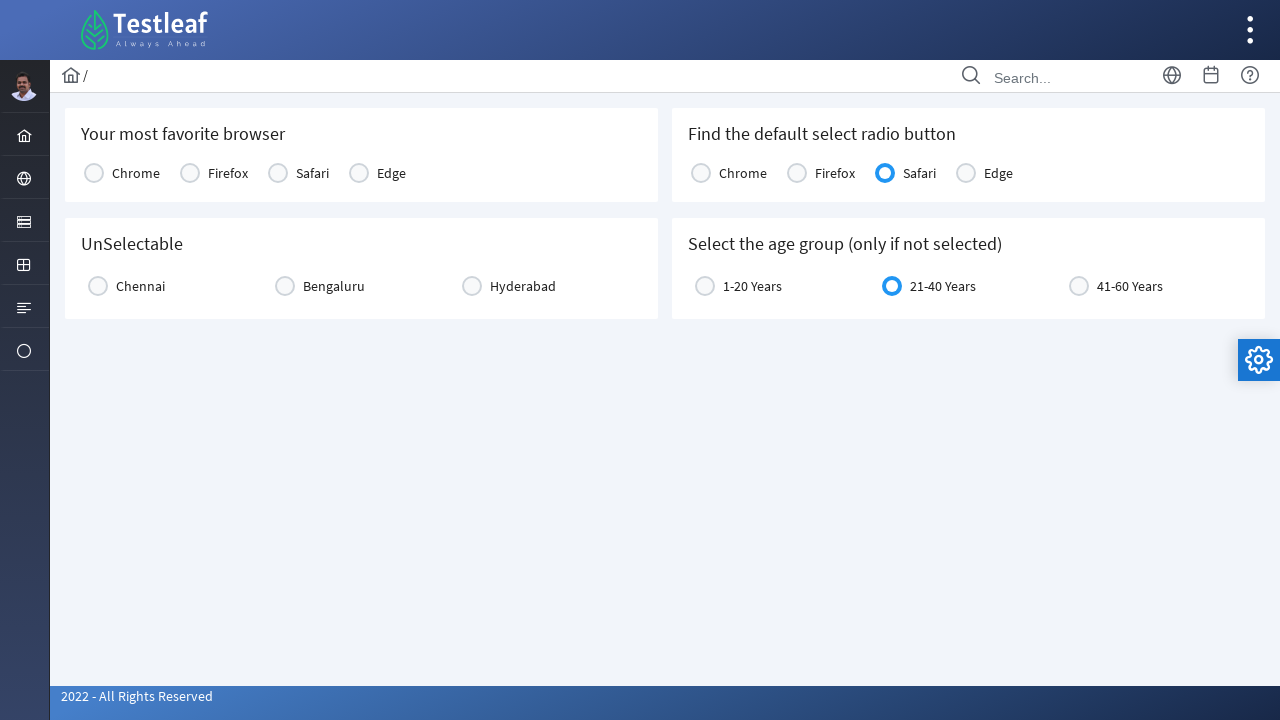

Clicked radio button option at (966, 173) on xpath=//table[@id='j_idt87:console2']//td[4]//span
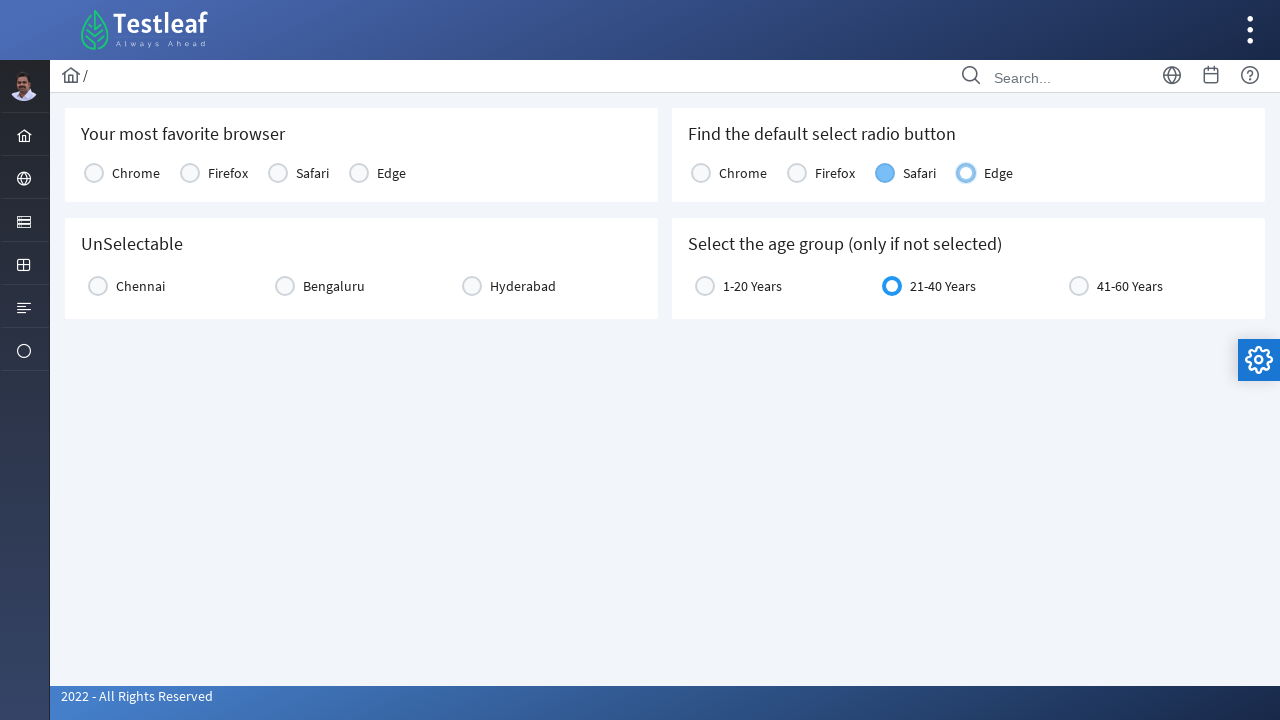

Waited 500ms for radio button state to update
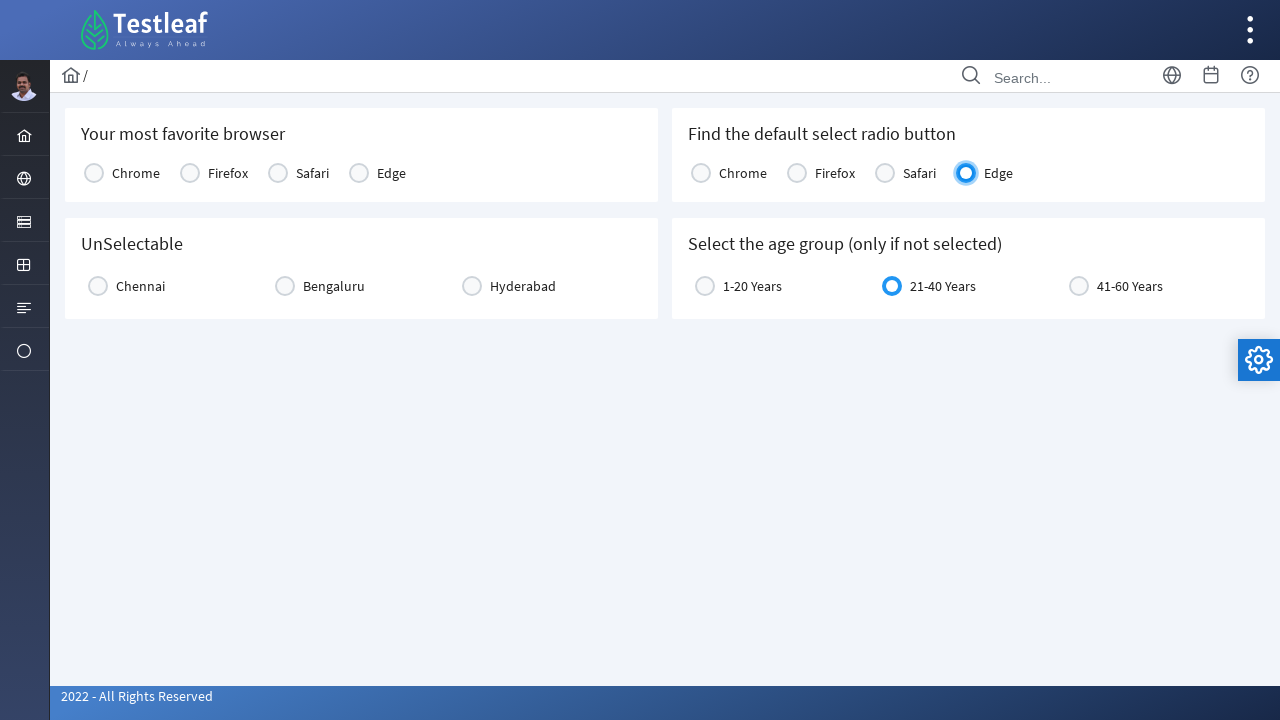

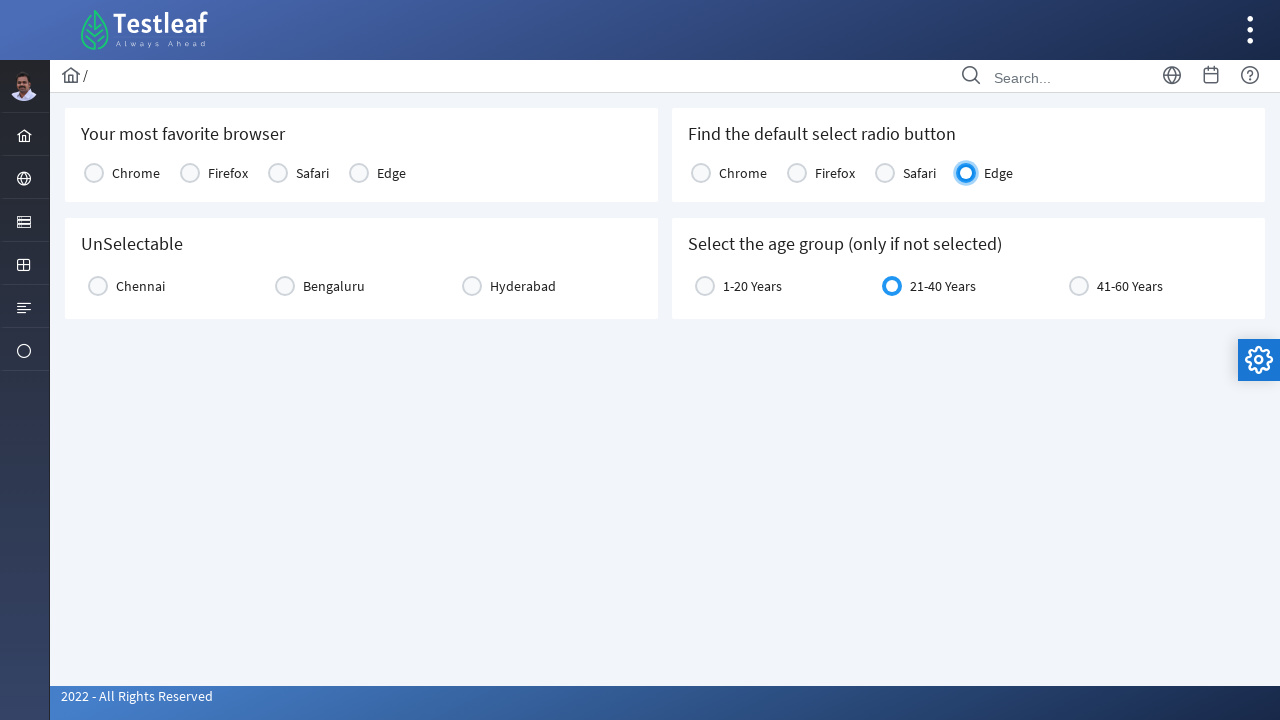